Tests that submitting an empty registration form displays appropriate error messages for all required fields

Starting URL: https://alada.vn/tai-khoan/dang-ky.html

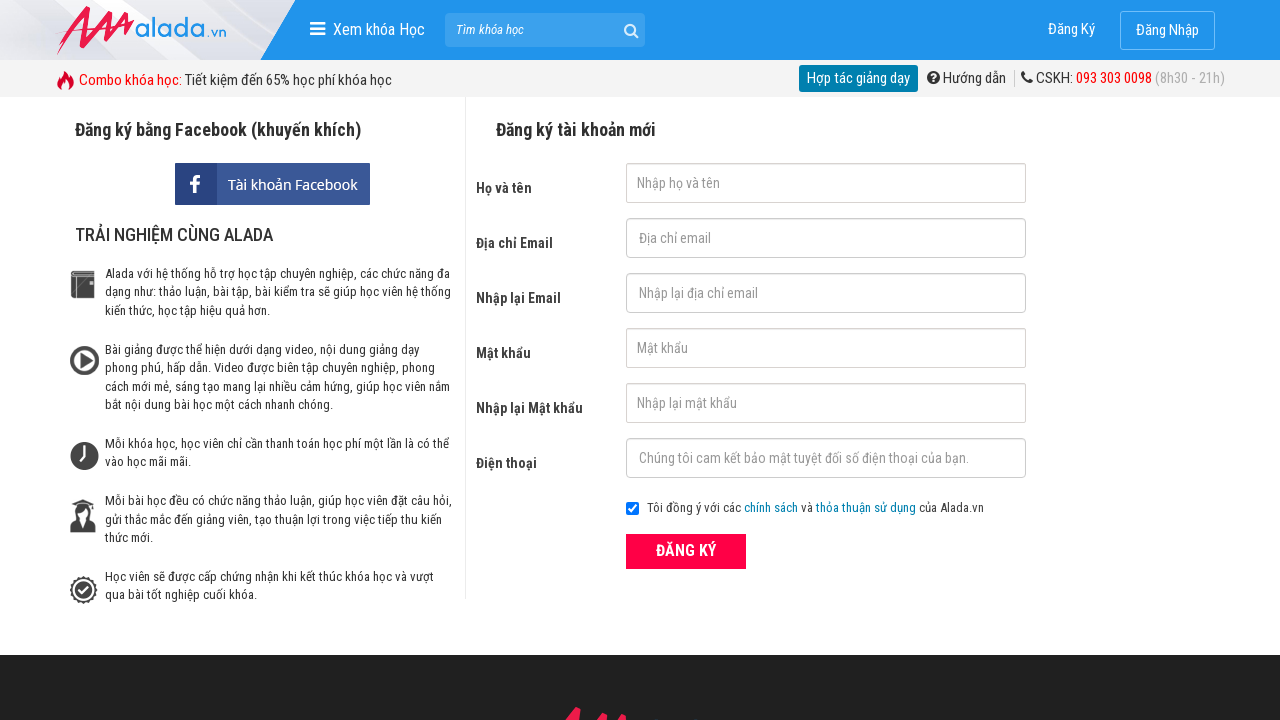

Clicked submit button without filling any fields at (686, 551) on button[type='submit']
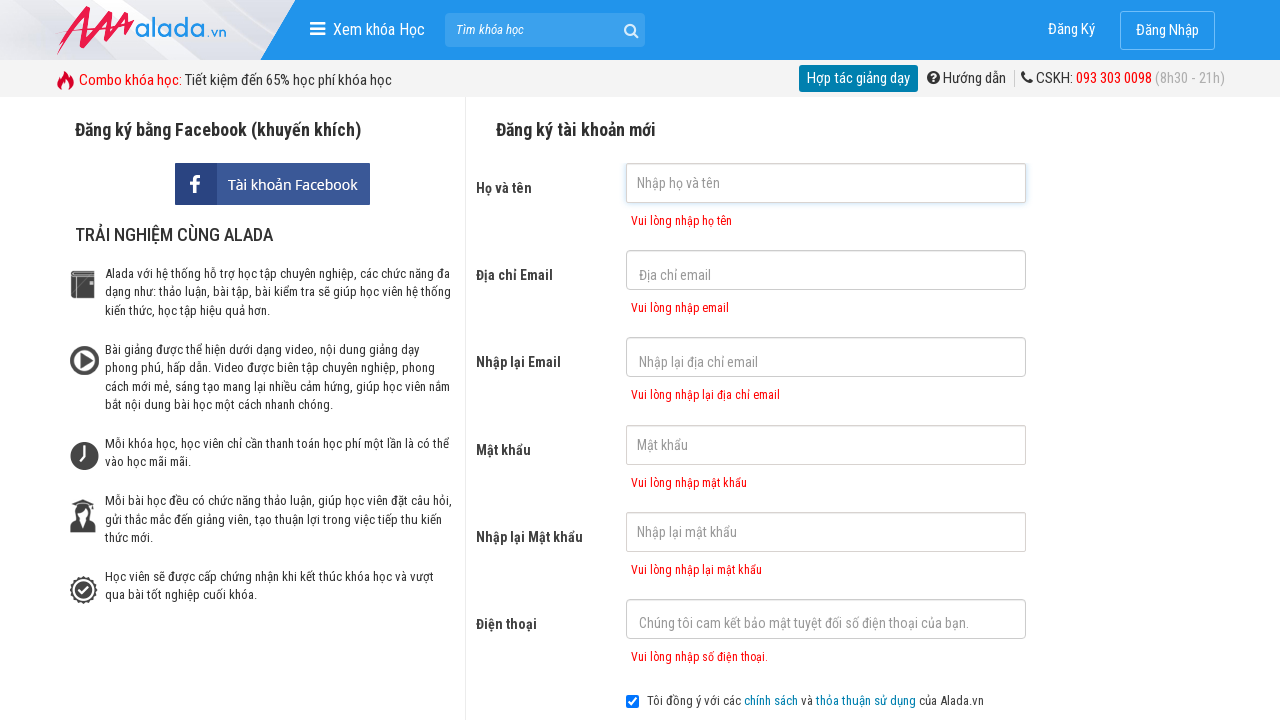

Error message for first name field appeared
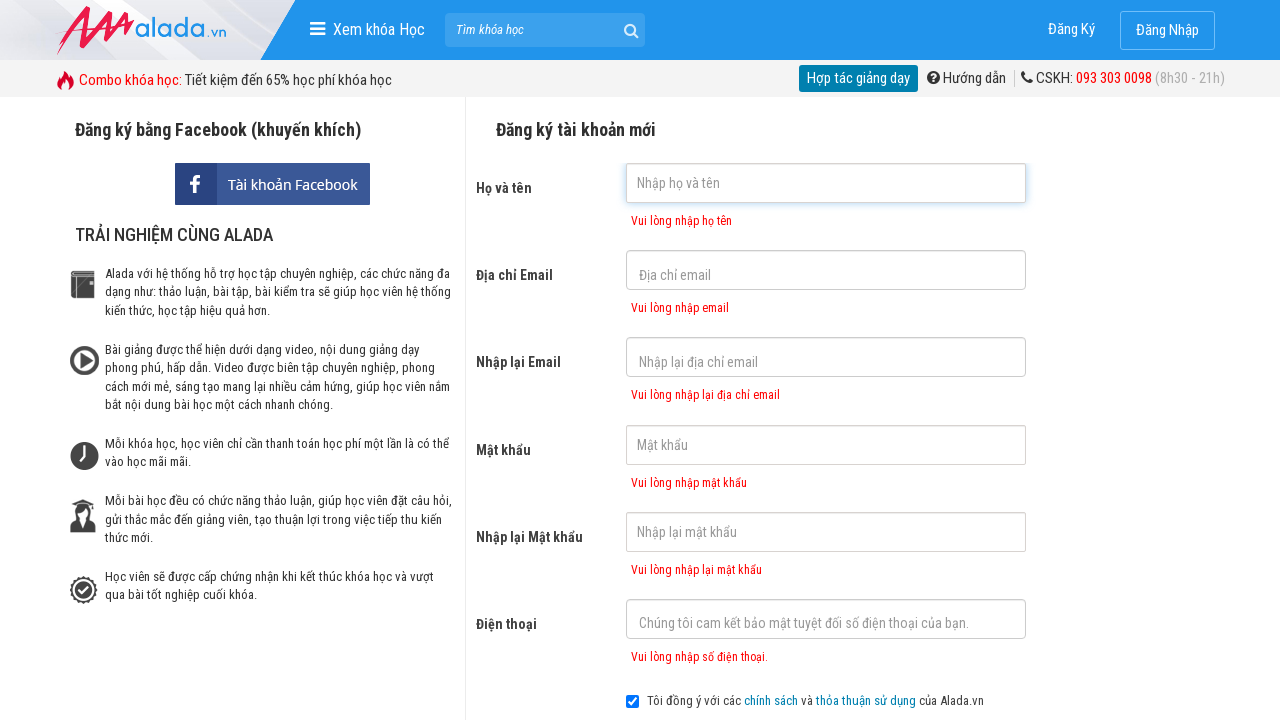

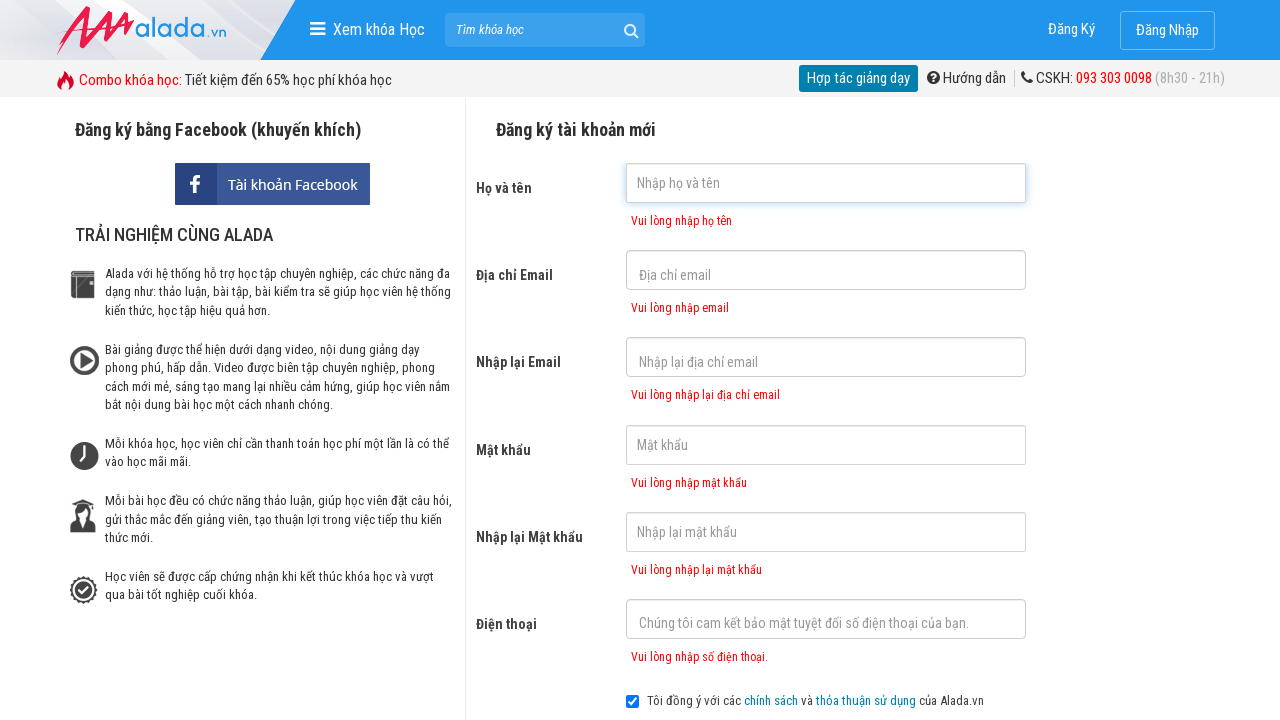